Tests navigation from Tesla homepage through Shop and Lifestyle to the Cybertruck for Kids product page

Starting URL: https://www.tesla.com/

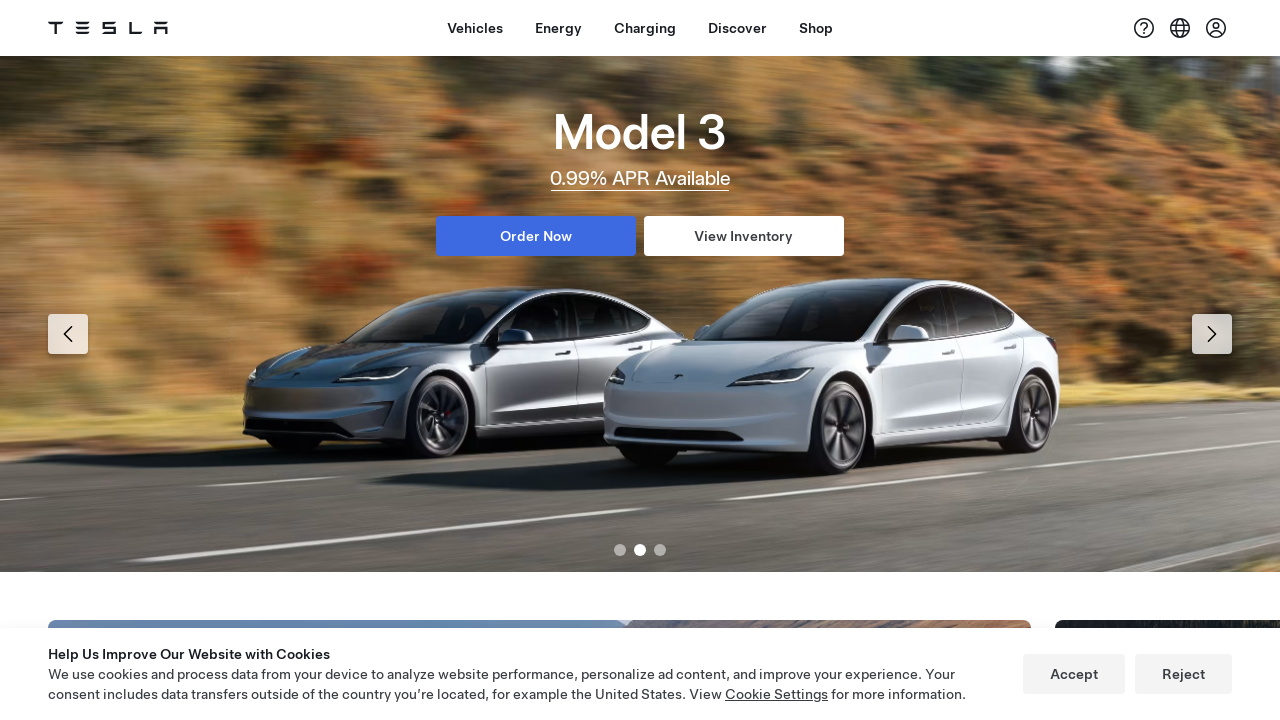

Shop button selector is available
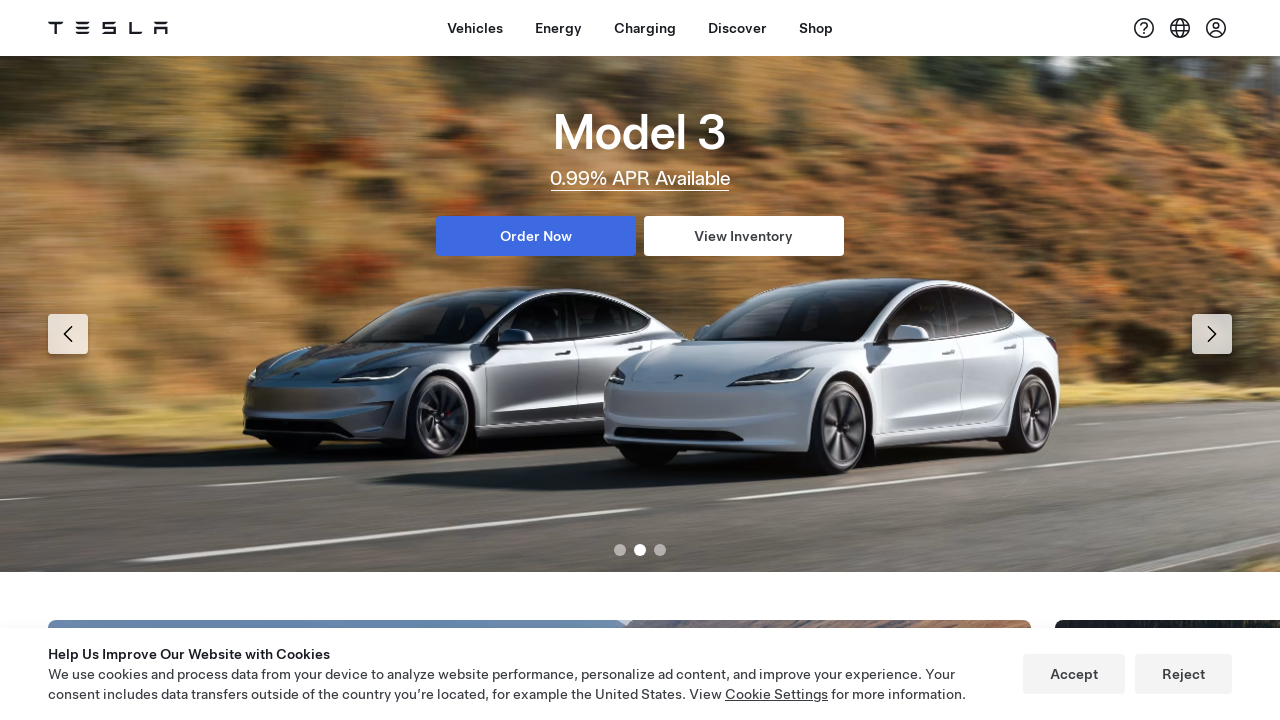

Clicked Shop button in navigation at (816, 28) on xpath=//a[contains(@id,'dx-nav-item--shop')]
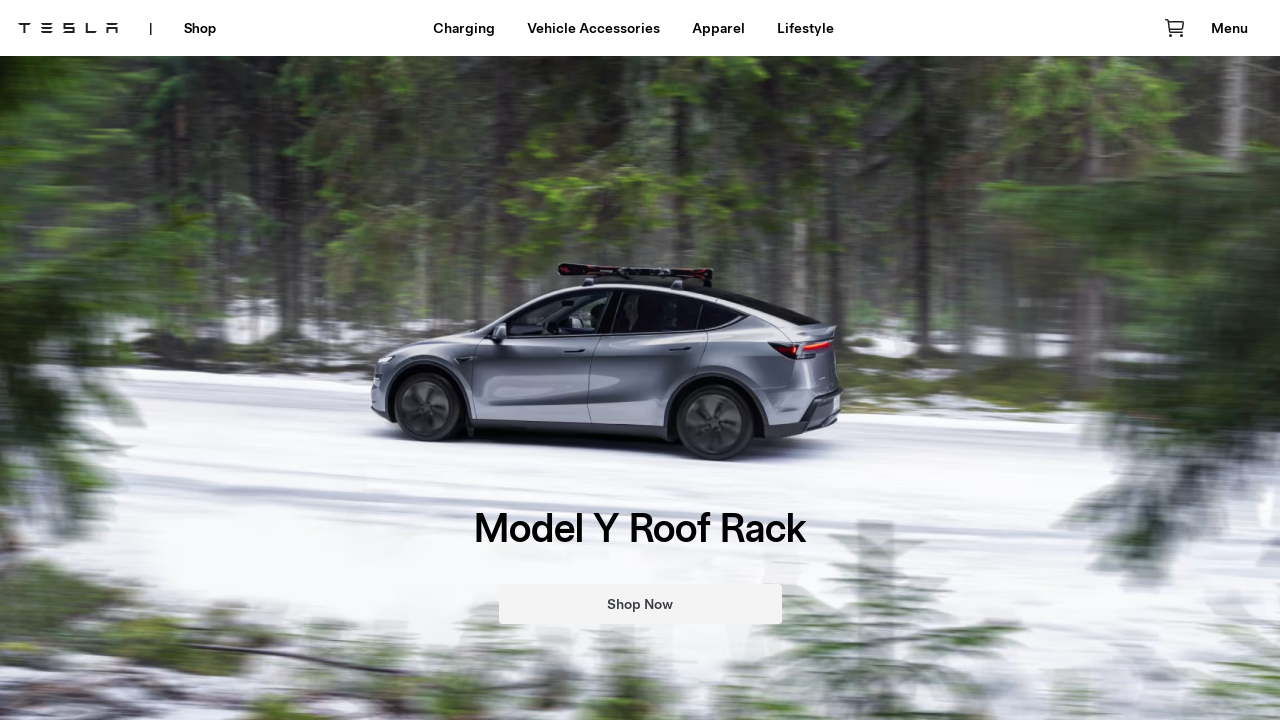

Lifestyle button selector is available
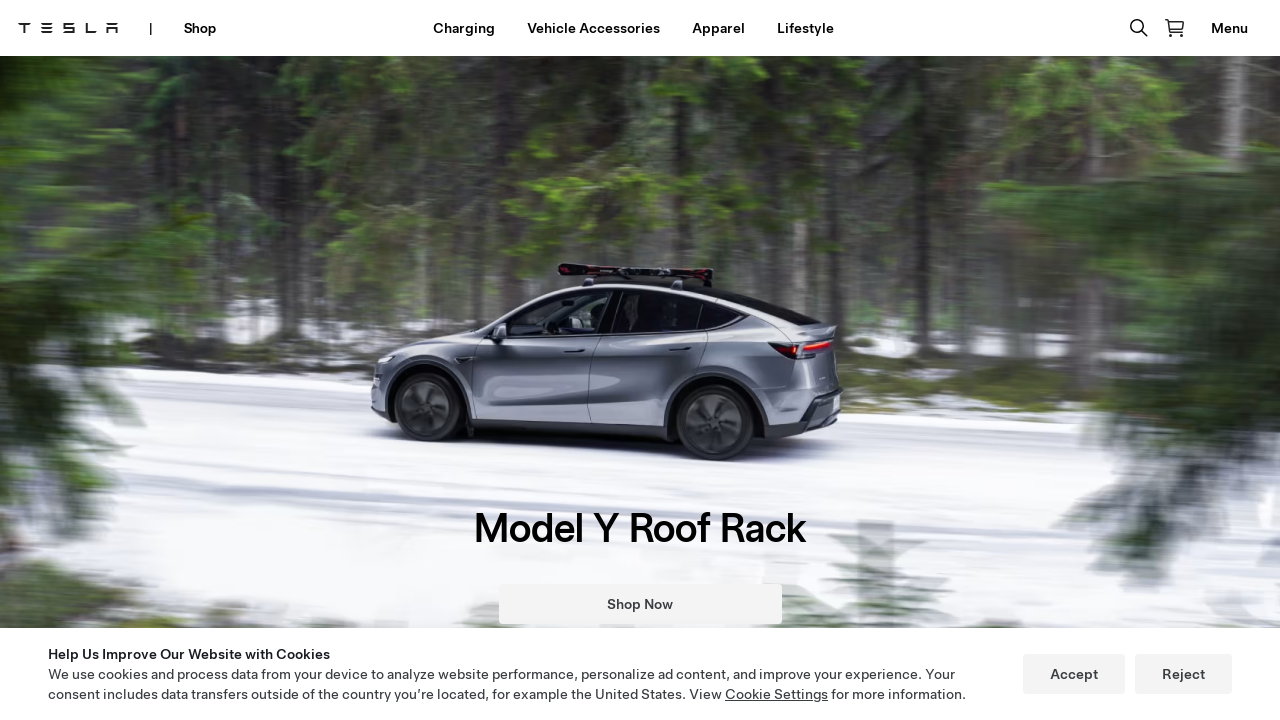

Clicked Lifestyle button in Shop menu at (805, 28) on xpath=//a[contains(.,'Lifestyle')]
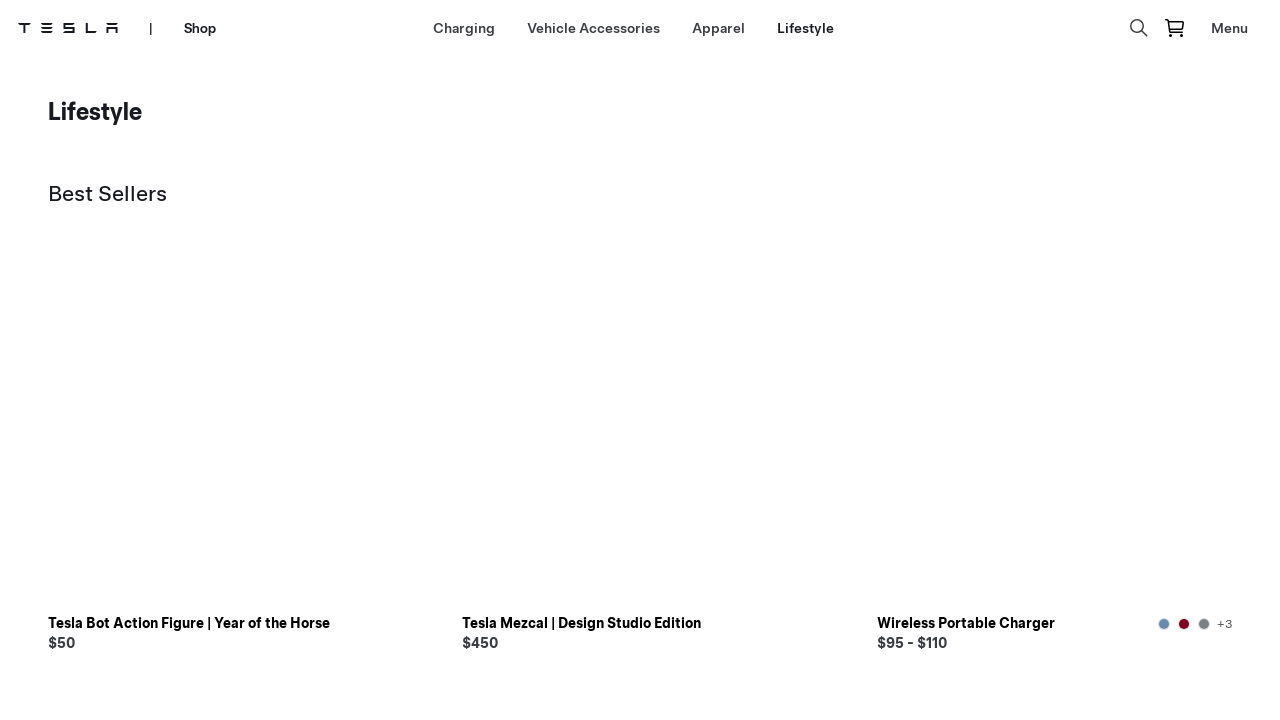

Lifestyle category page loaded
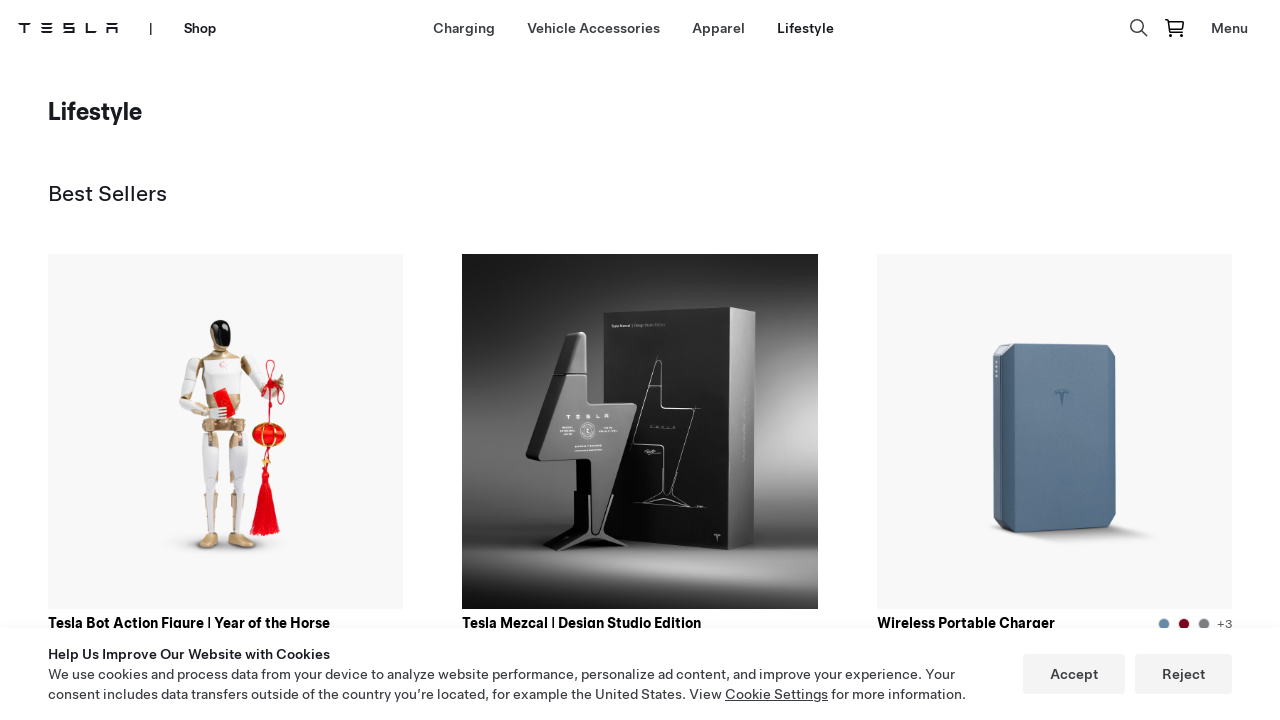

Cybertruck for Kids product image is available
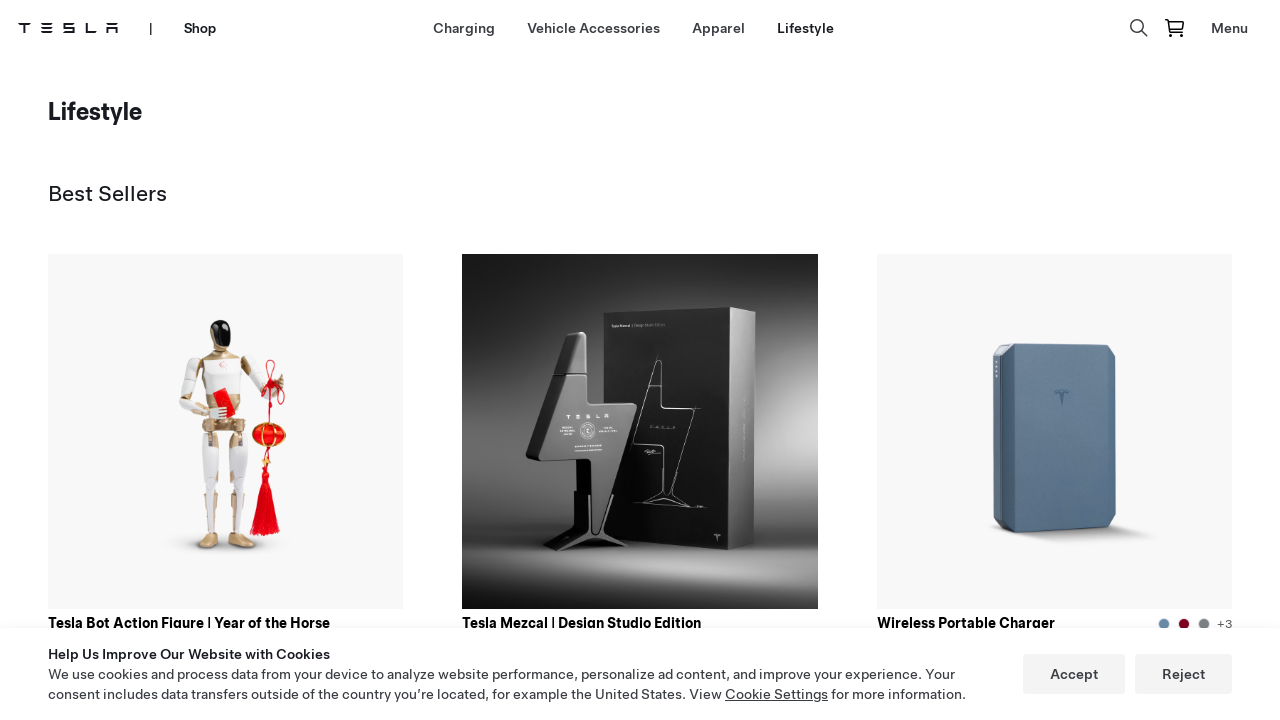

Clicked on Cybertruck for Kids product image at (226, 361) on (//img[@alt='Cybertruck for Kids'])[2]
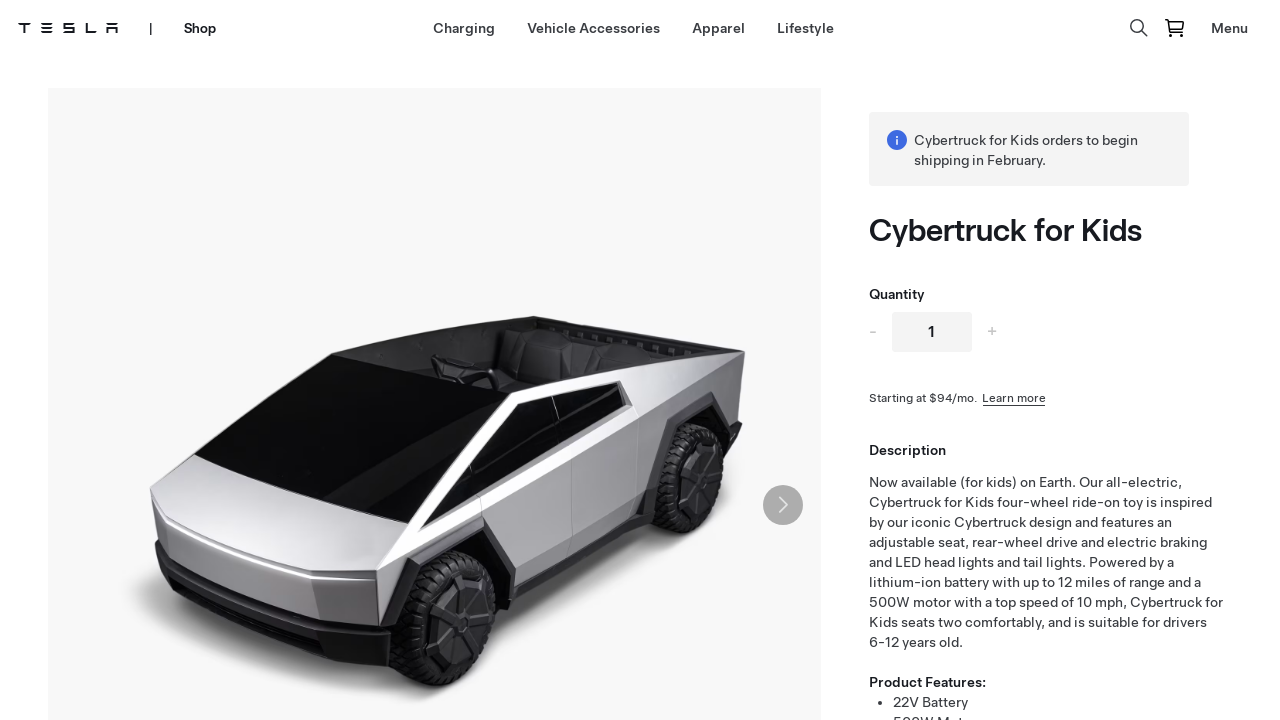

Cybertruck for Kids product page loaded successfully
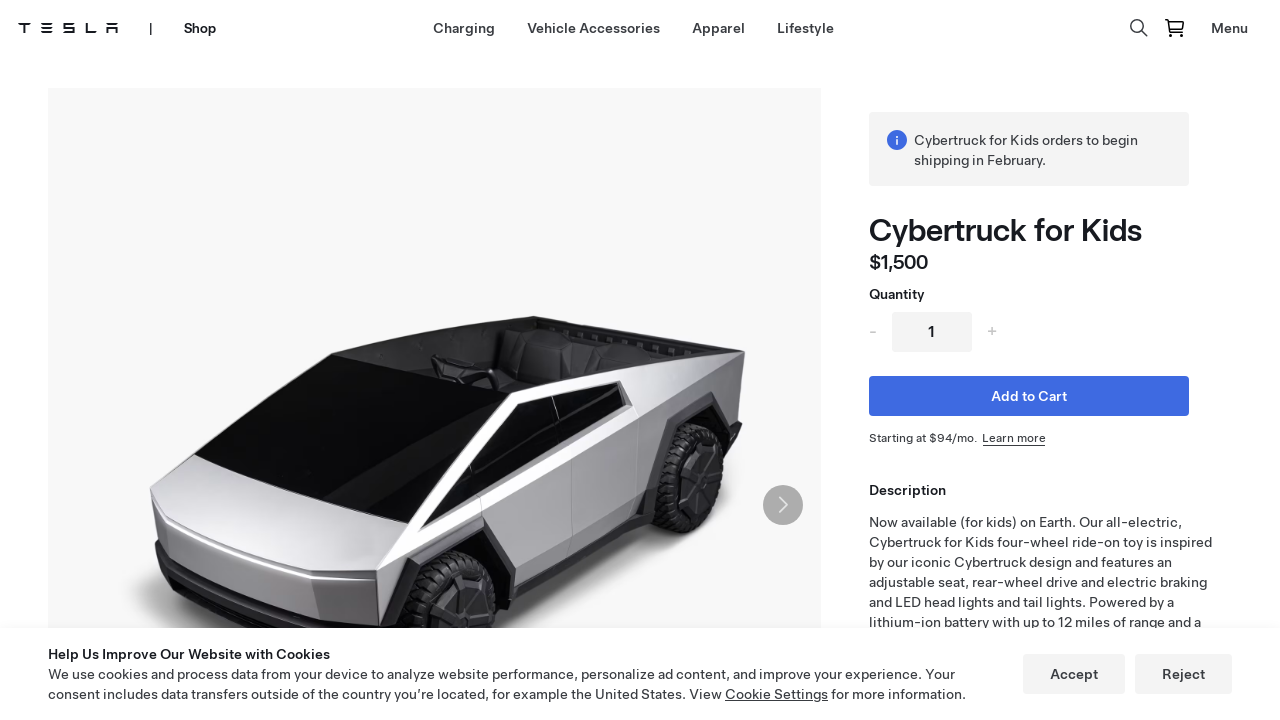

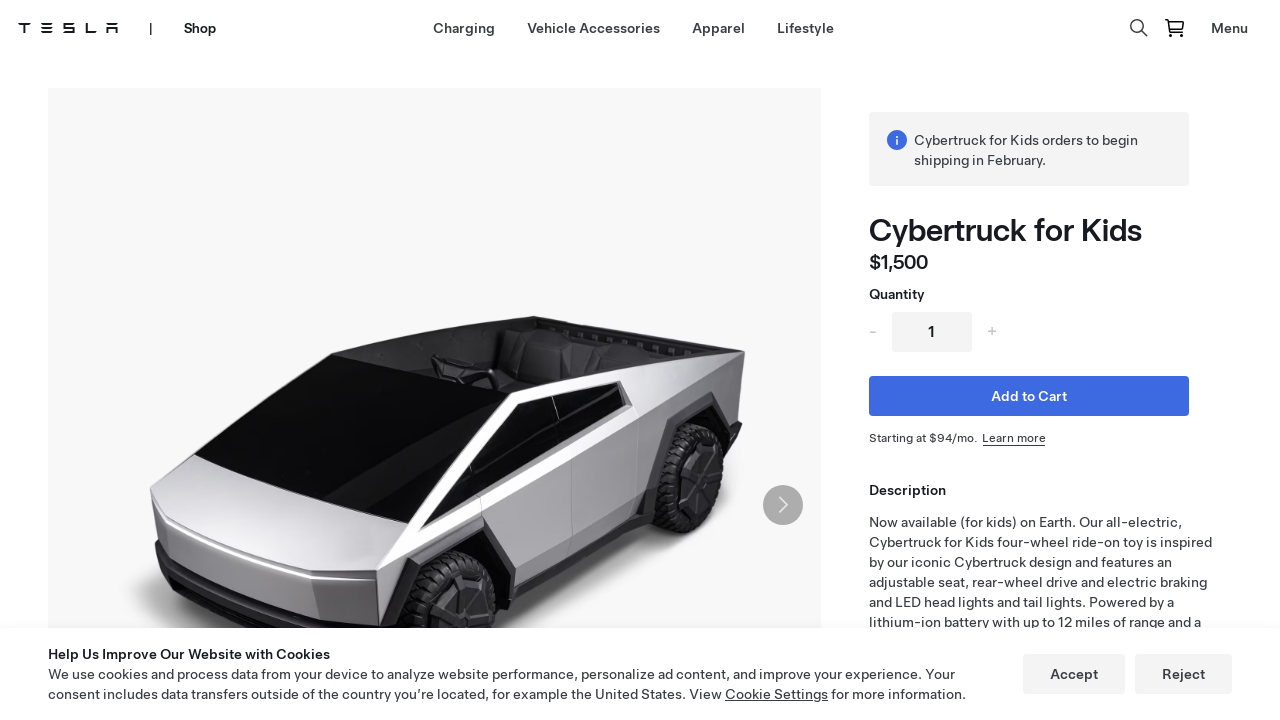